Tests window handling by clicking a link that opens a new window, extracting an email address from the new window, and then using that email in the original window's form

Starting URL: https://rahulshettyacademy.com/loginpagePractise/

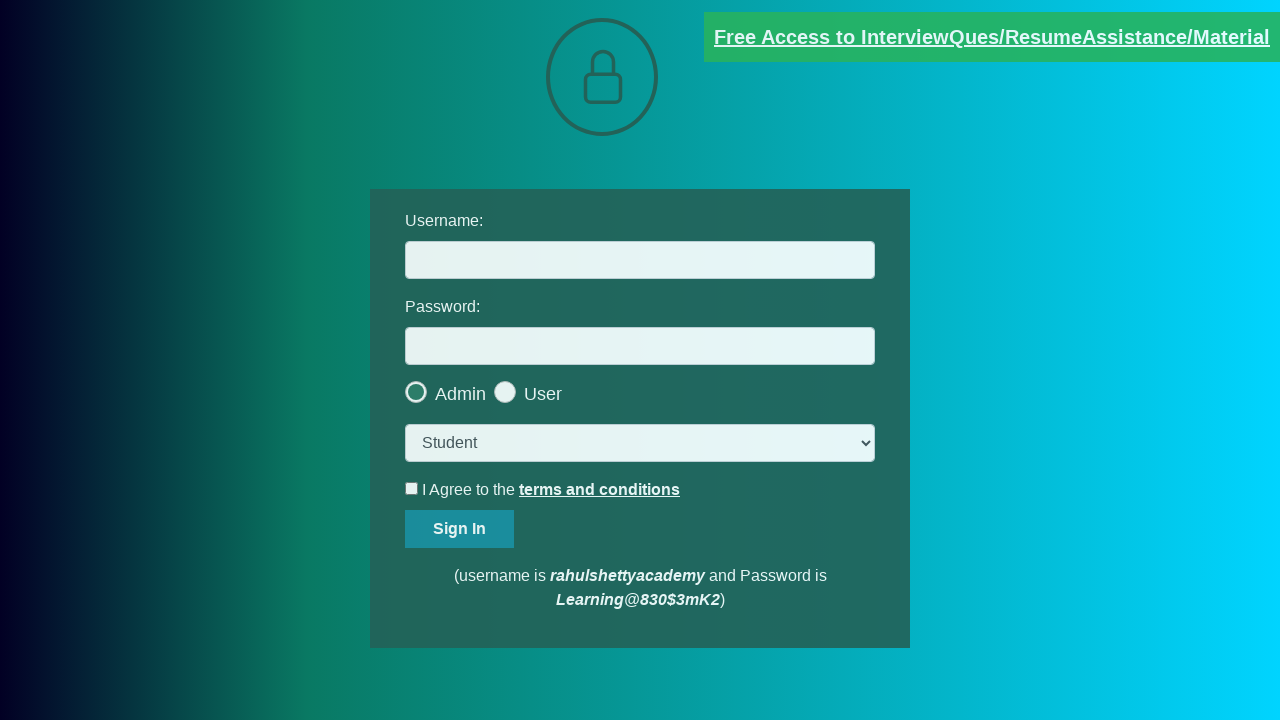

Clicked blinking text link to open new window at (992, 37) on a.blinkingText
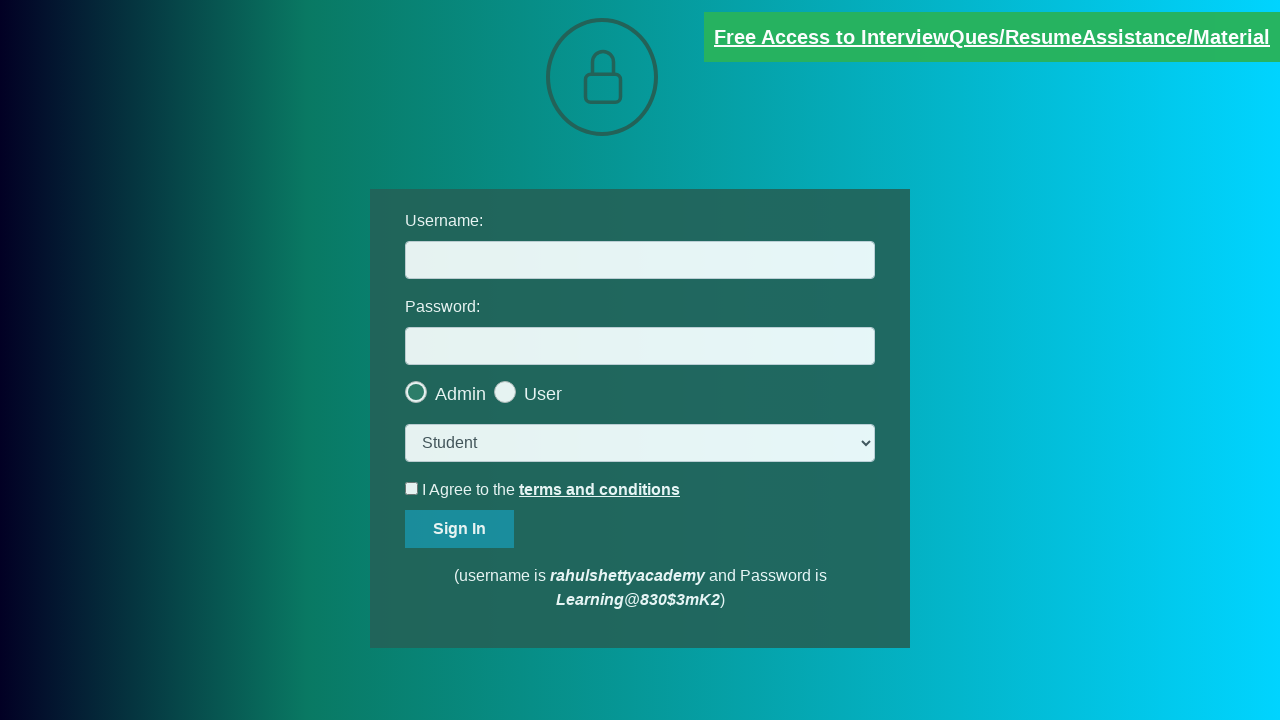

New window opened and captured
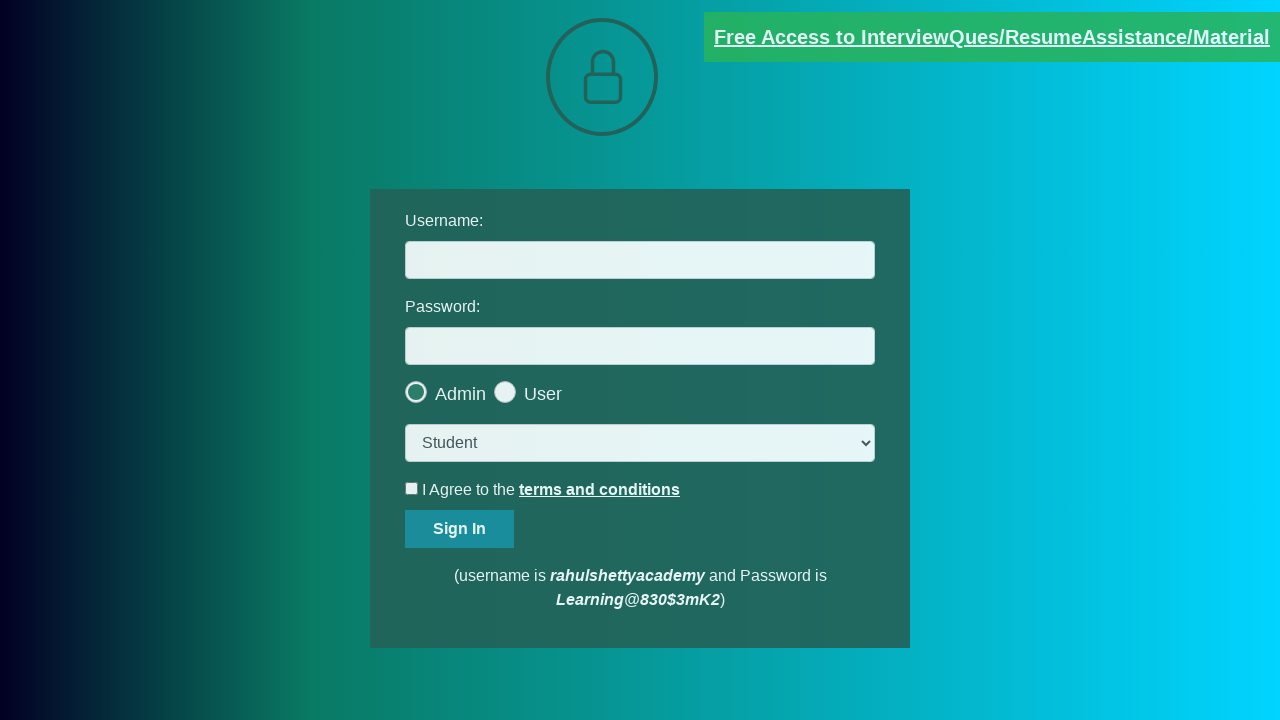

Extracted text content from new window
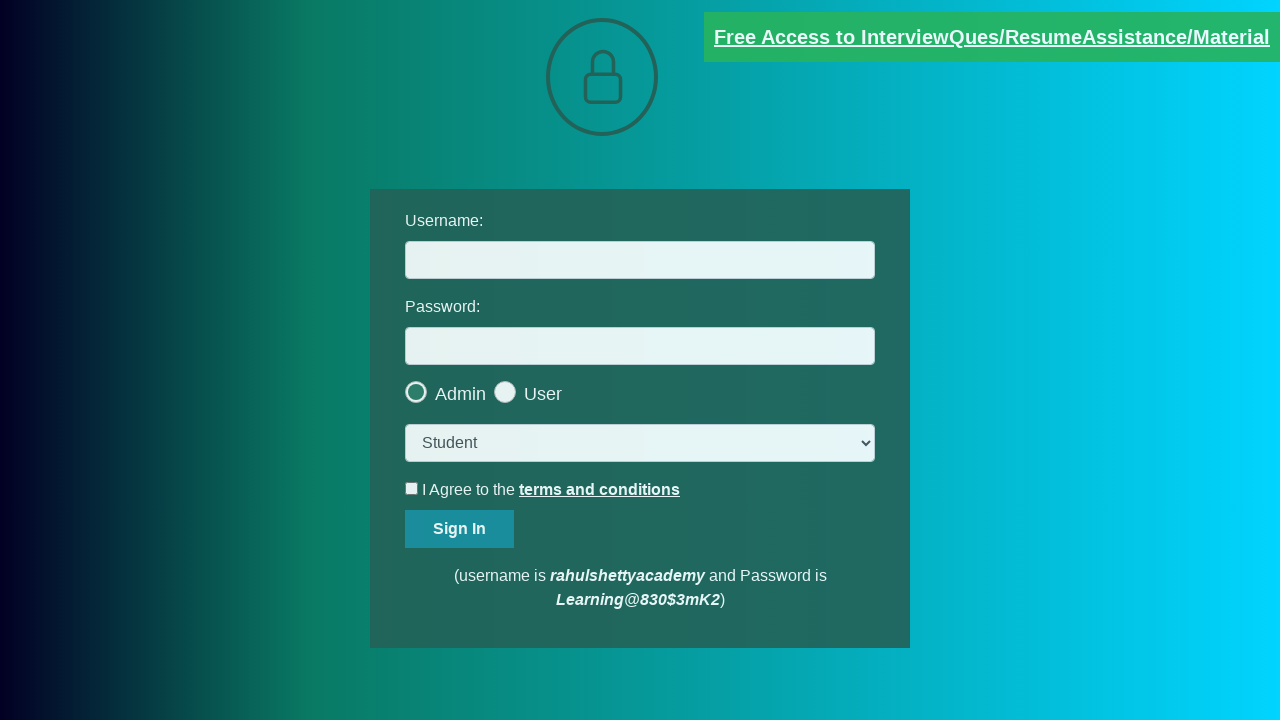

Parsed email address from text: mentor@rahulshettyacademy.com
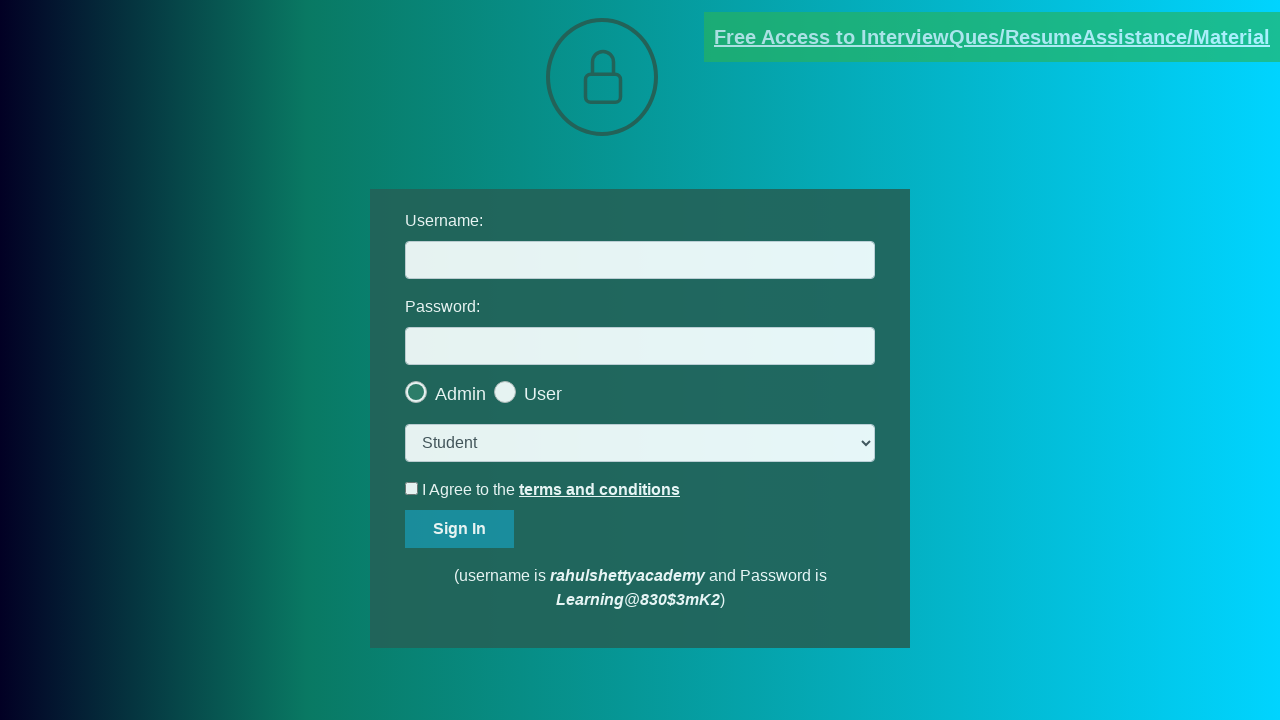

Closed new window and switched back to original window
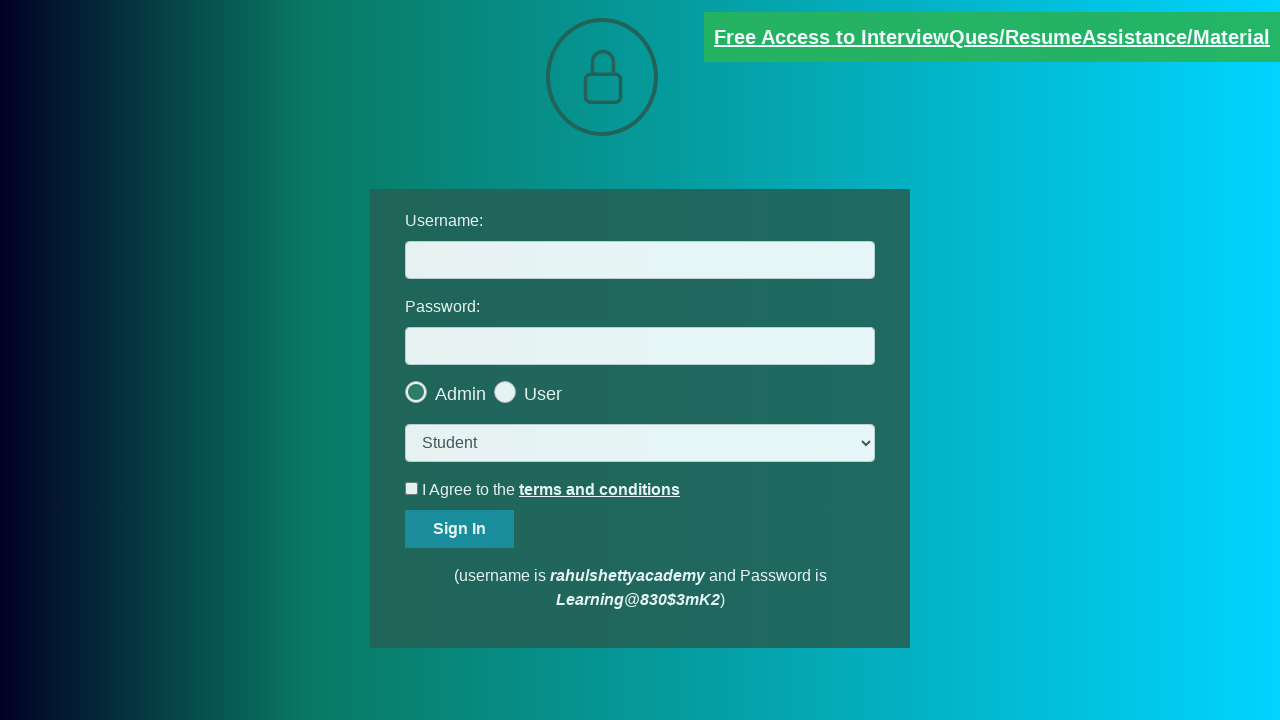

Filled username field with email: mentor@rahulshettyacademy.com on input#username
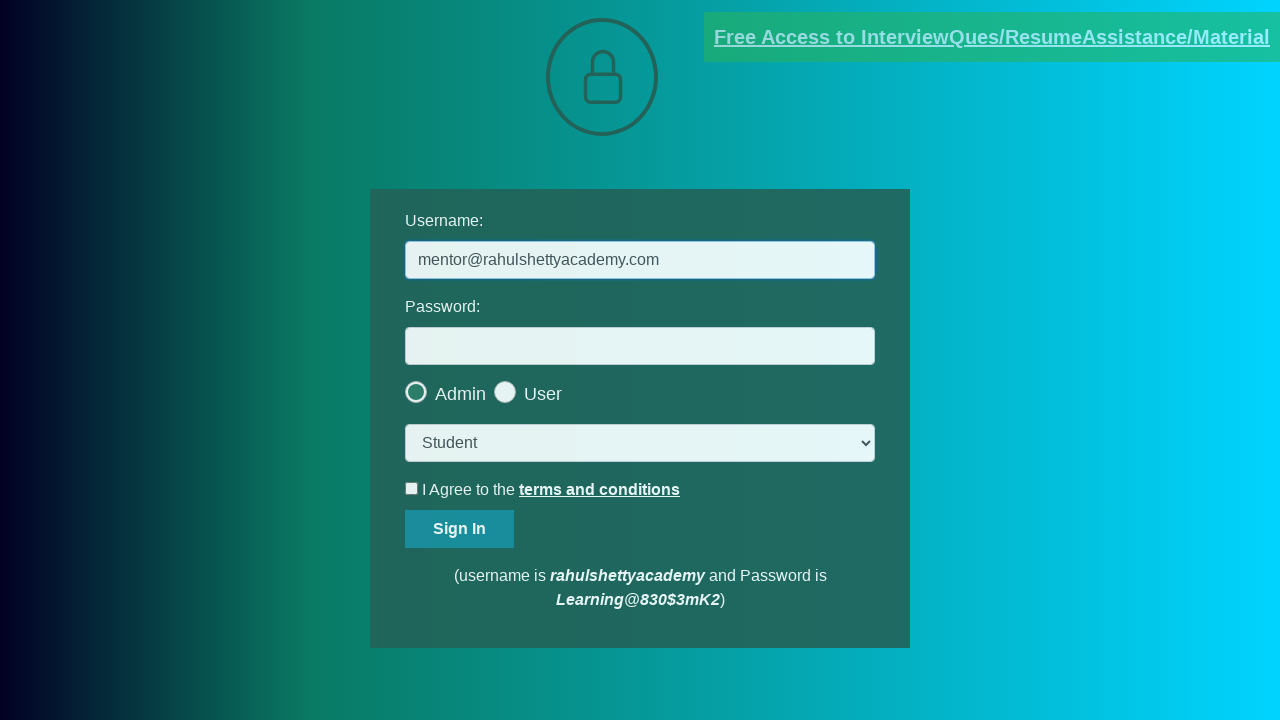

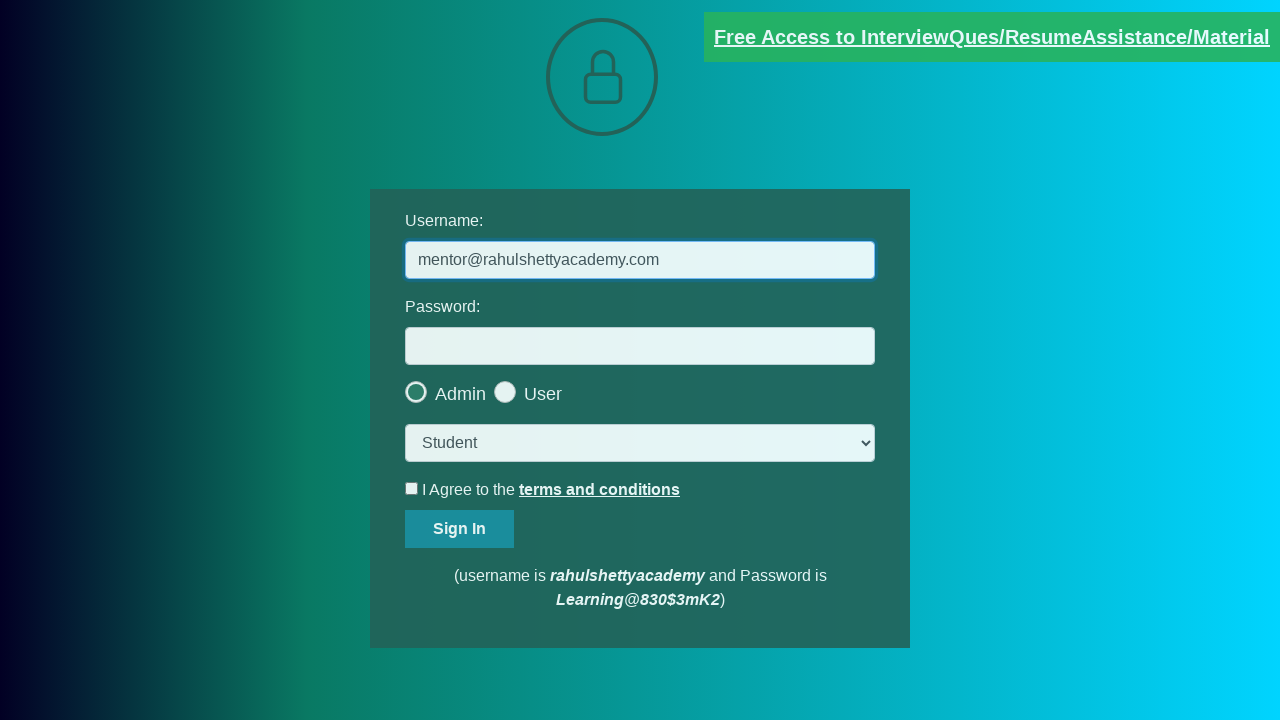